Tests if the "Get Started" button on the WebdriverIO homepage is visible in the viewport.

Starting URL: https://webdriver.io

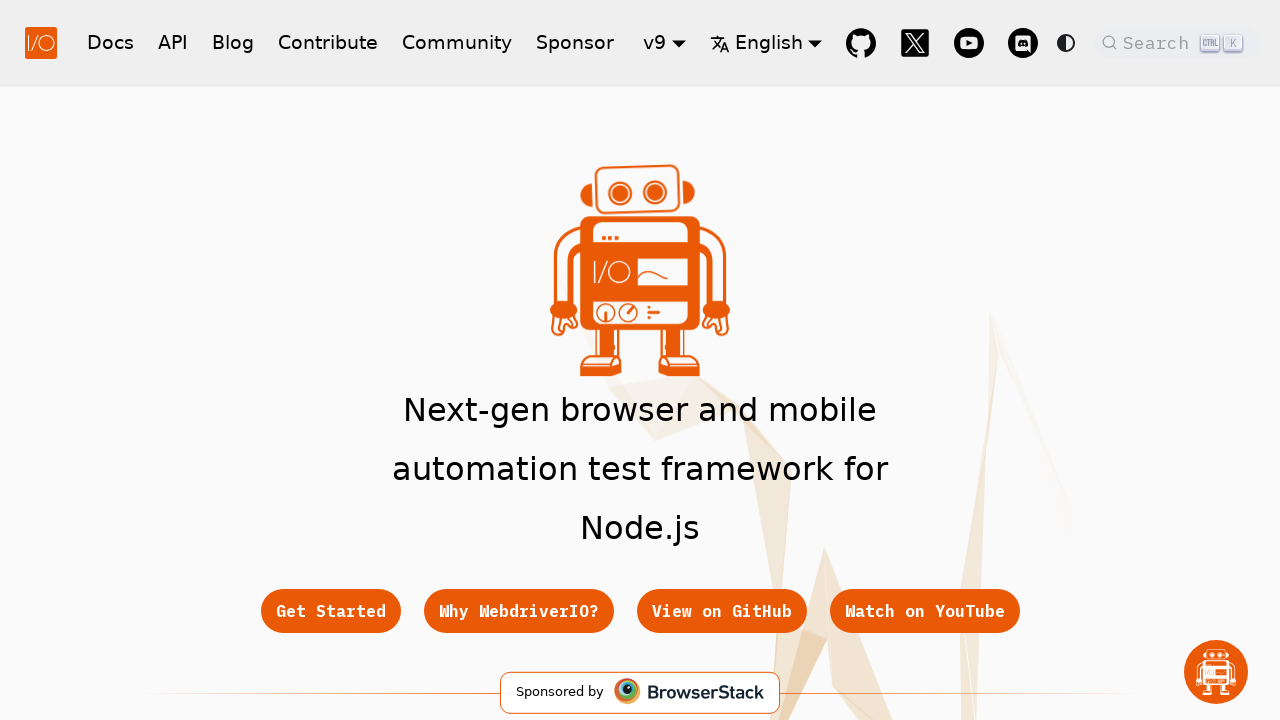

Navigated to WebdriverIO homepage
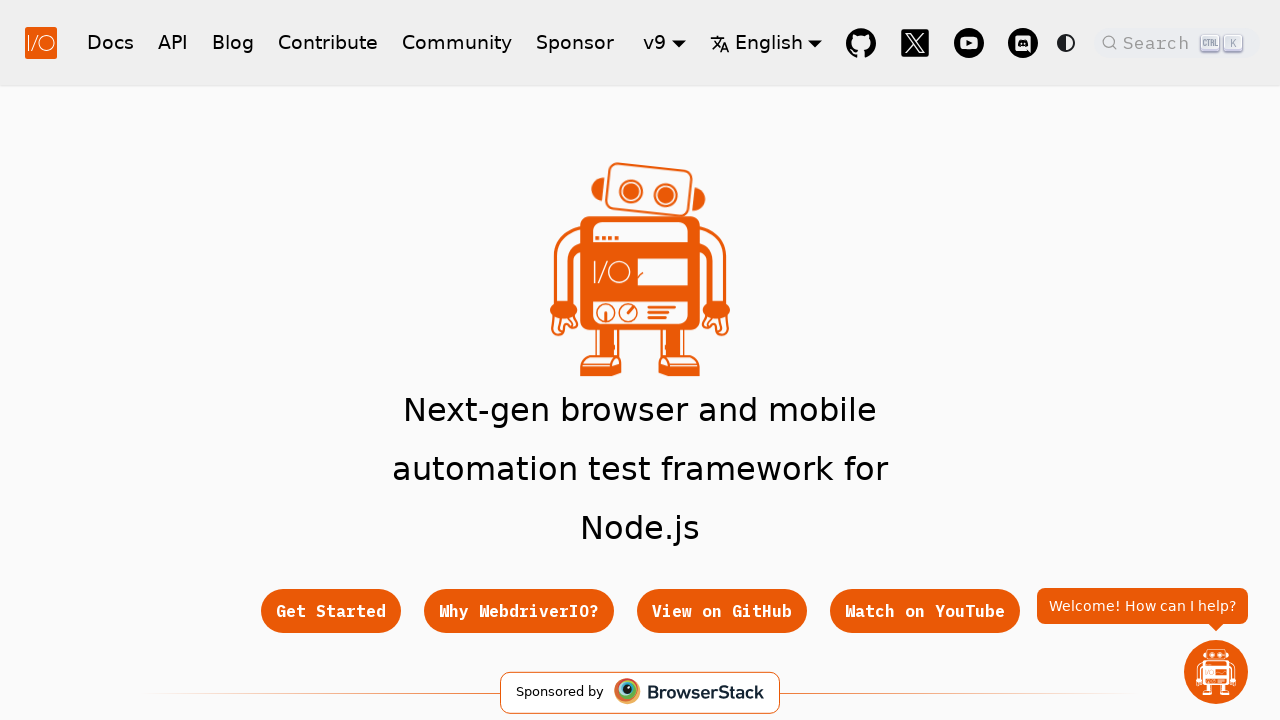

Located the Get Started button element
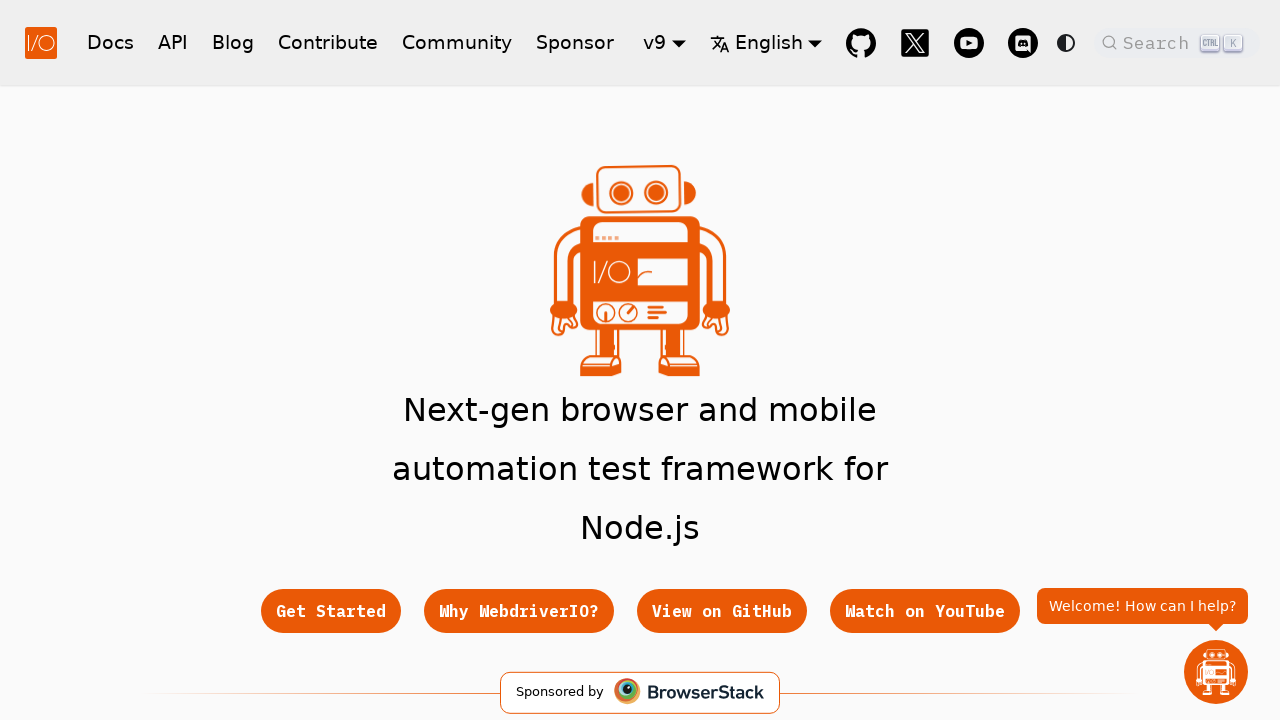

Checked if Get Started button is visible in viewport: True
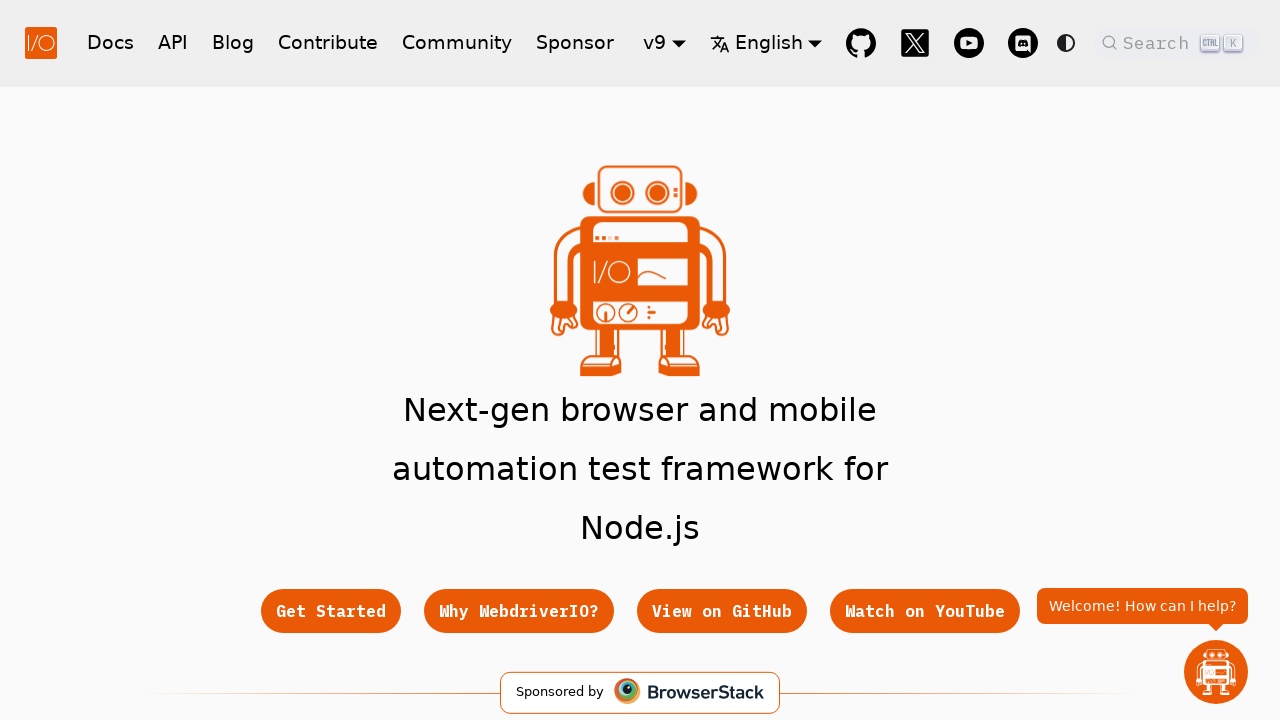

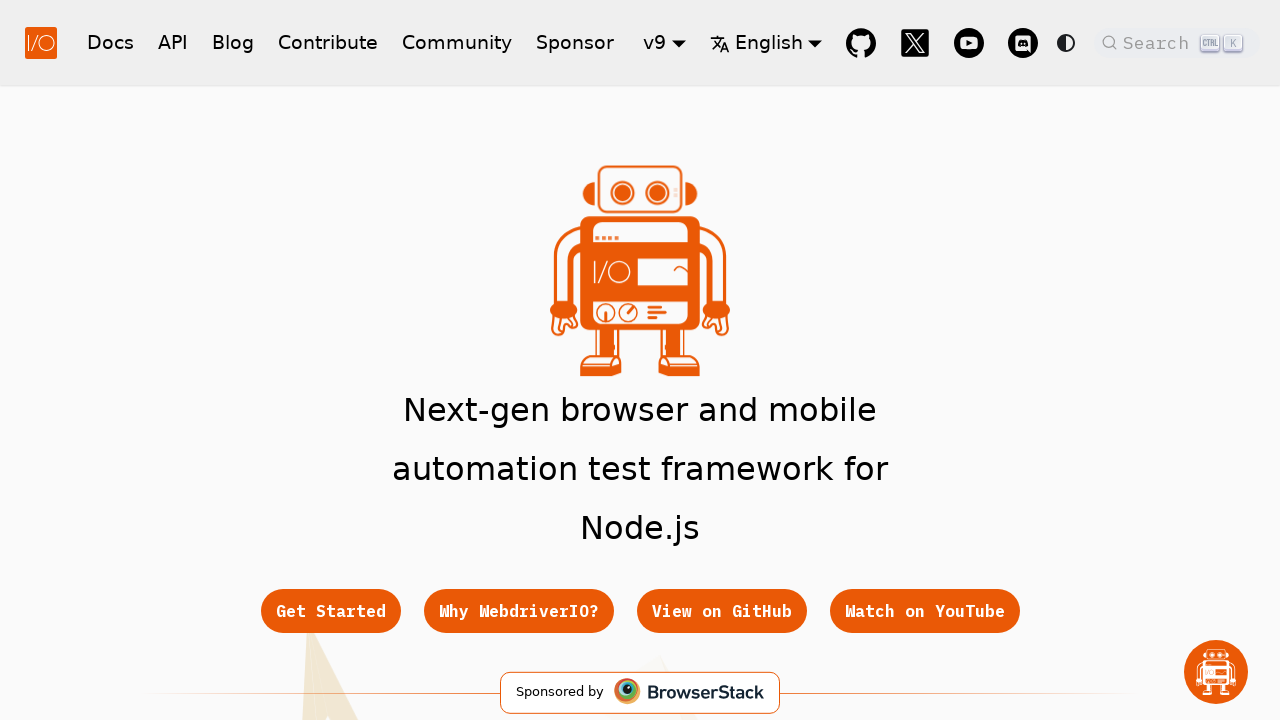